Navigates to an e-commerce site and adds specific vegetables (Cucumber, Brocolli, Cauliflower) to the cart by finding them in the product list and clicking their respective "Add to Cart" buttons

Starting URL: https://rahulshettyacademy.com/seleniumPractise/#/

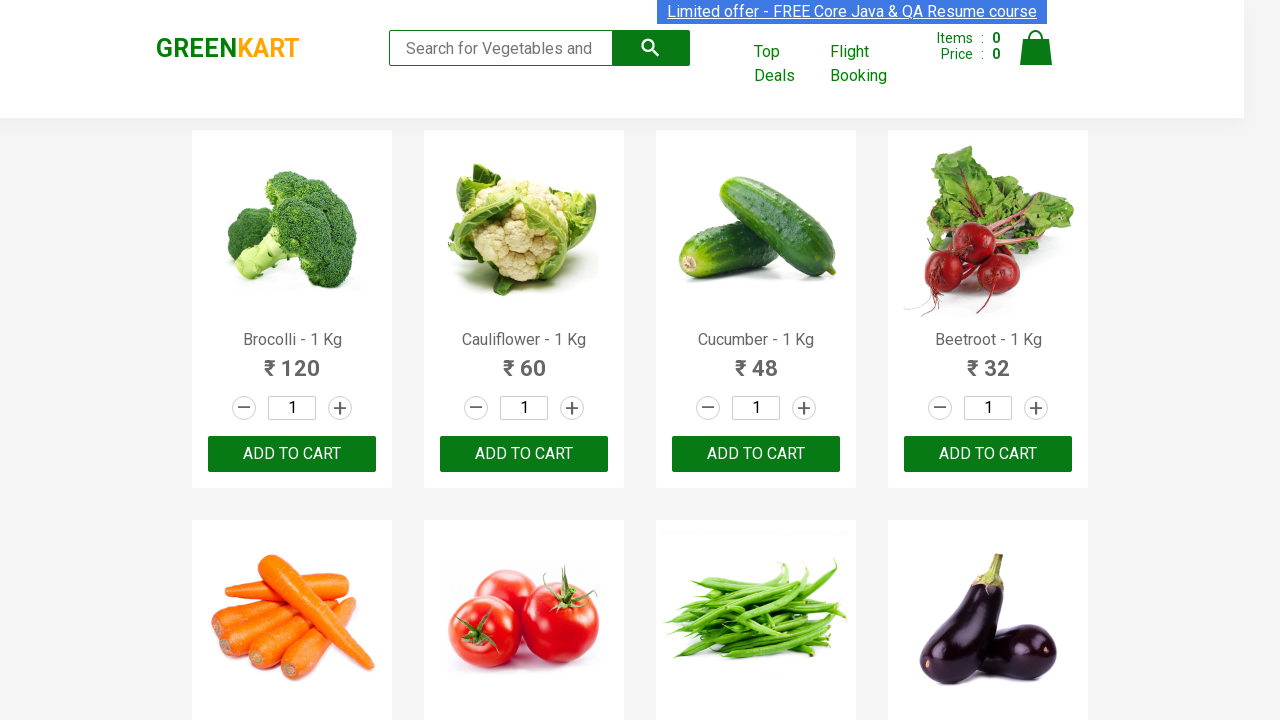

Waited for product list to load
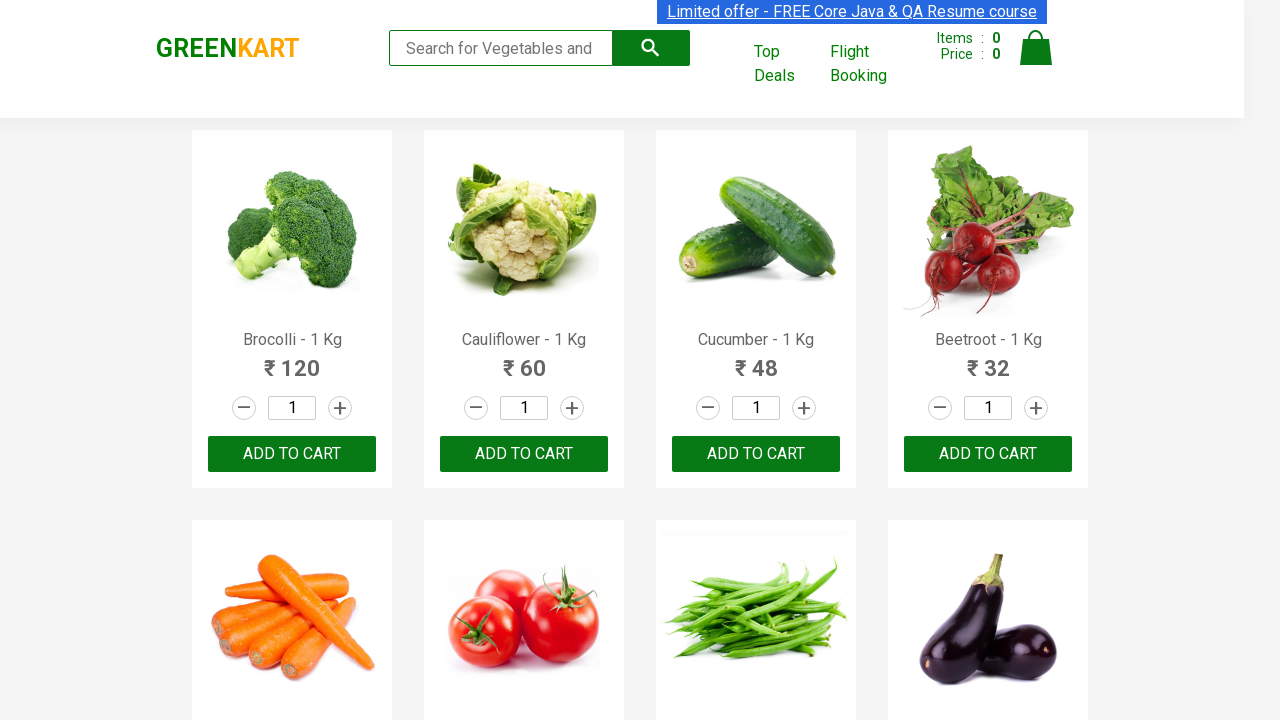

Defined list of vegetables to add: Cucumber, Brocolli, Cauliflower
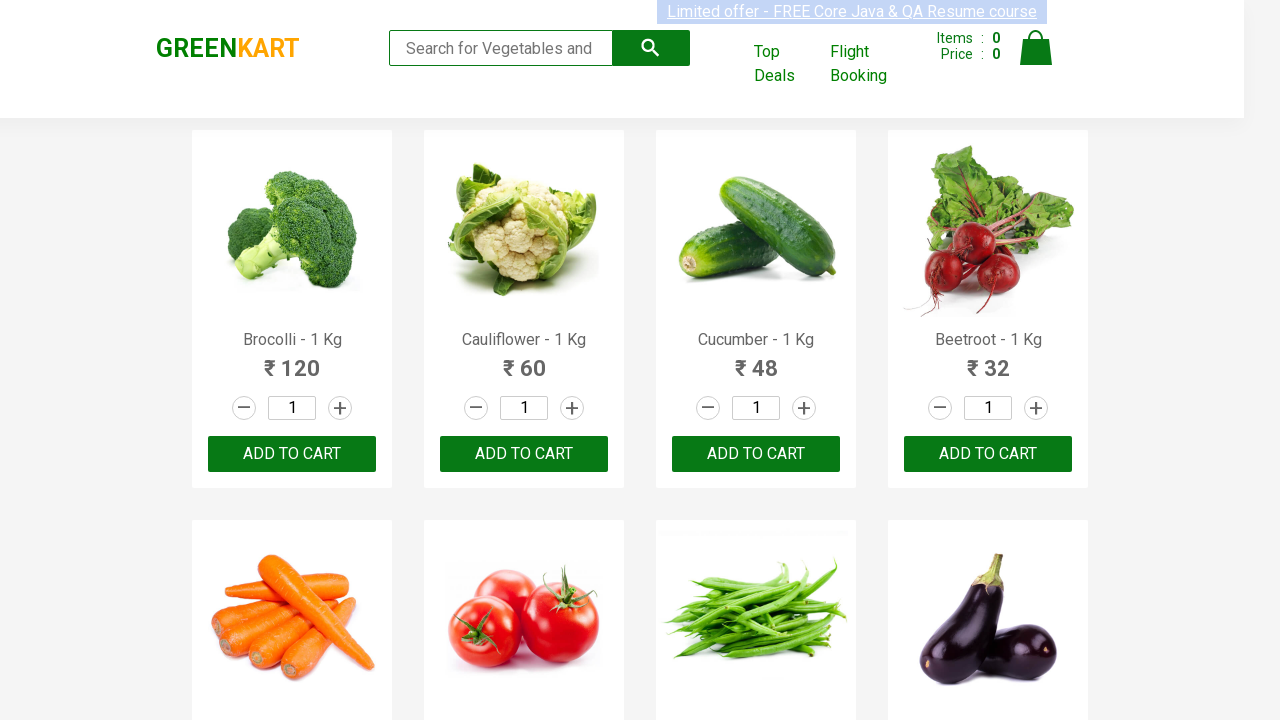

Retrieved all product name elements from the page
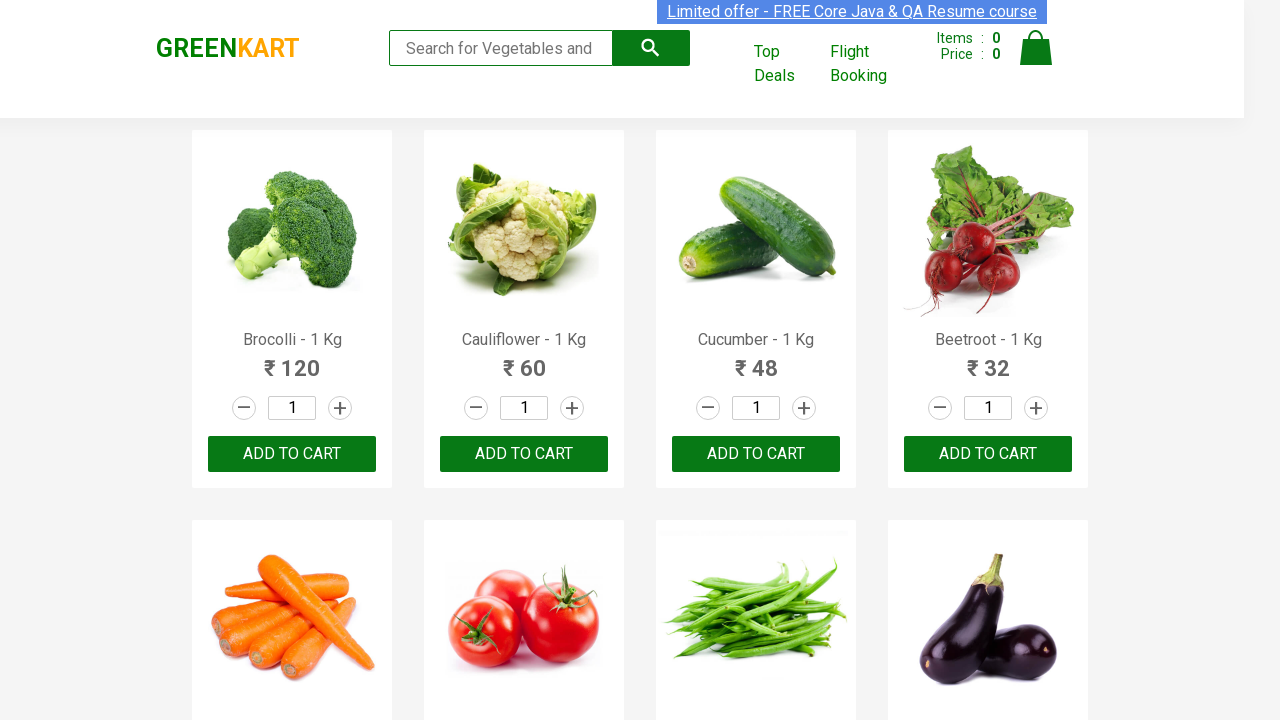

Added Brocolli to cart
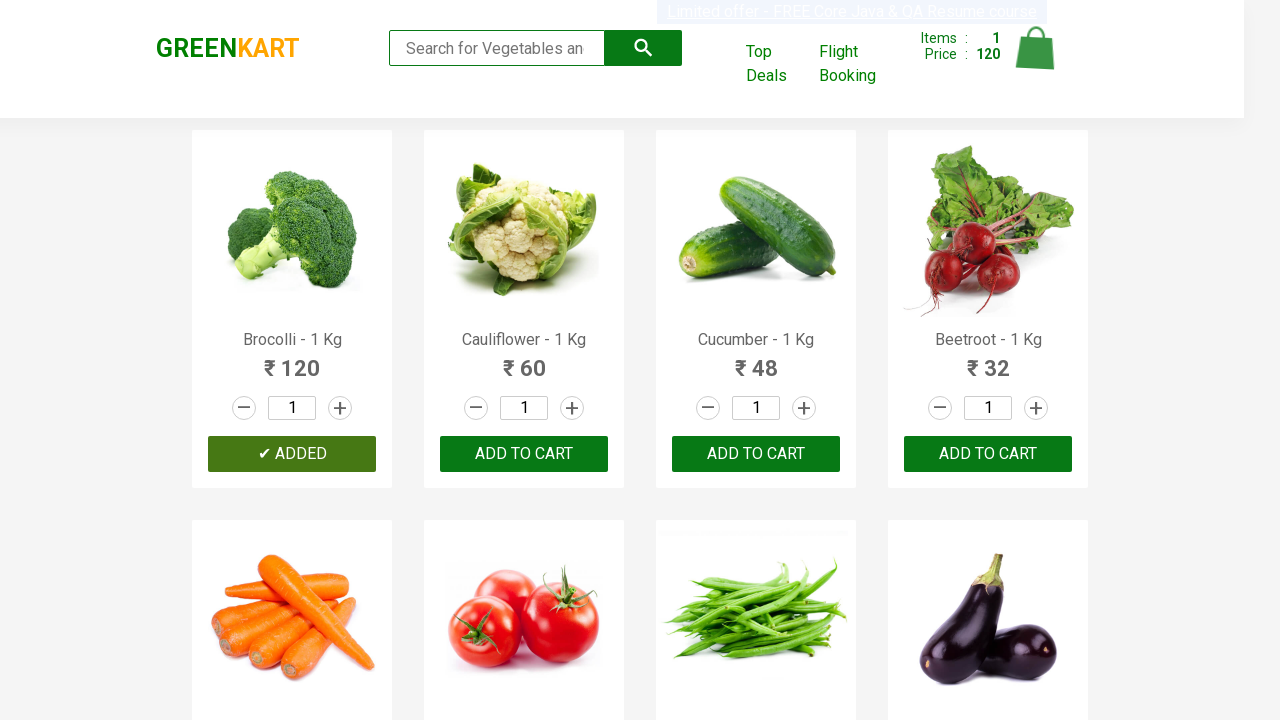

Added Cauliflower to cart
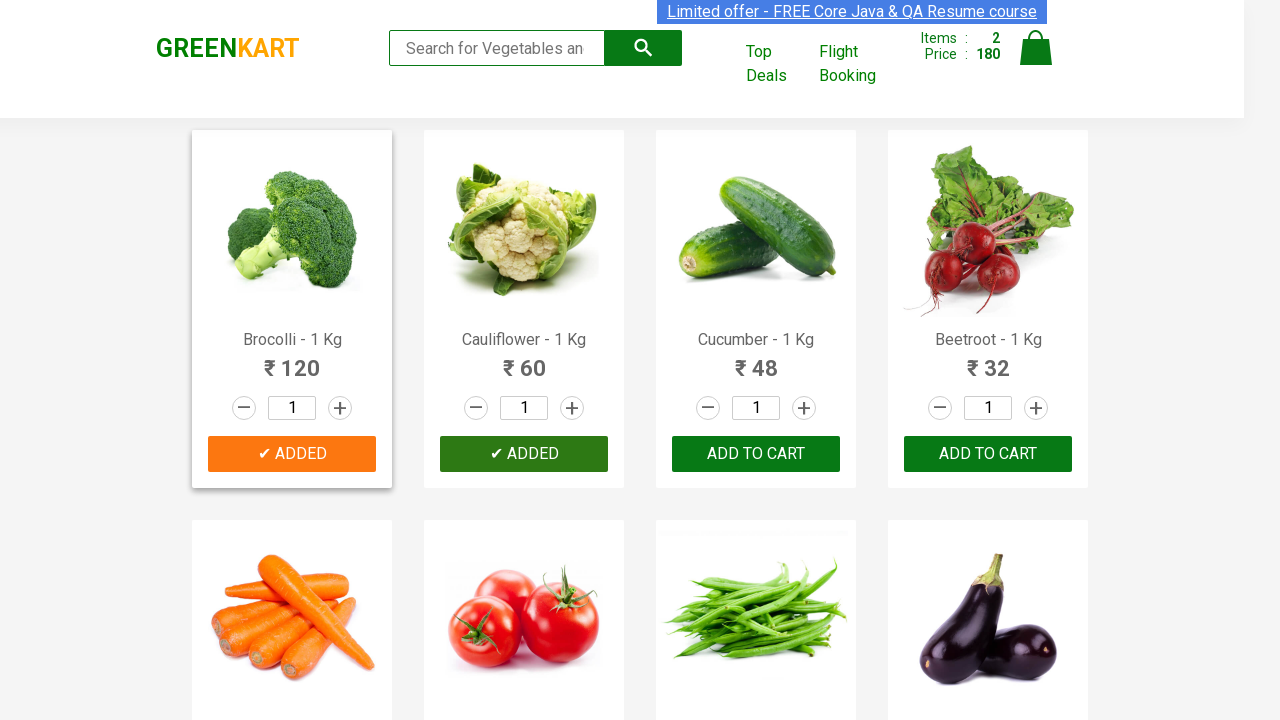

Added Cucumber to cart
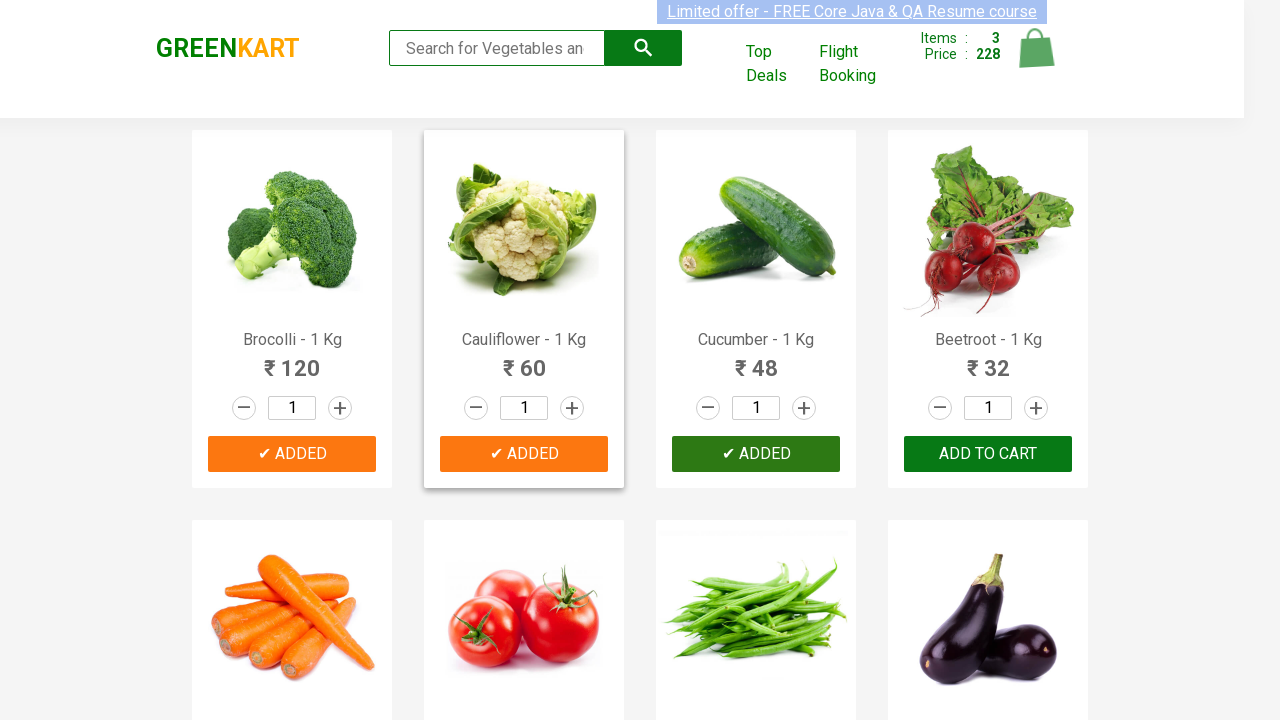

All vegetables have been added to cart
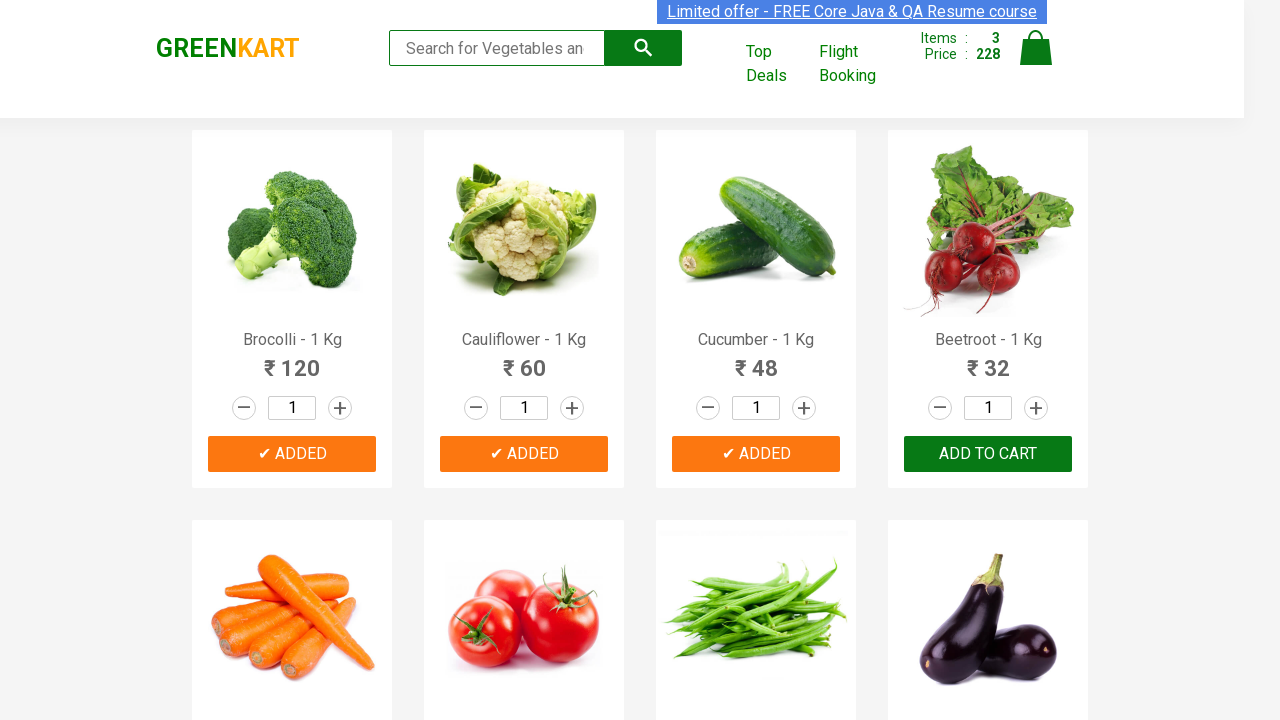

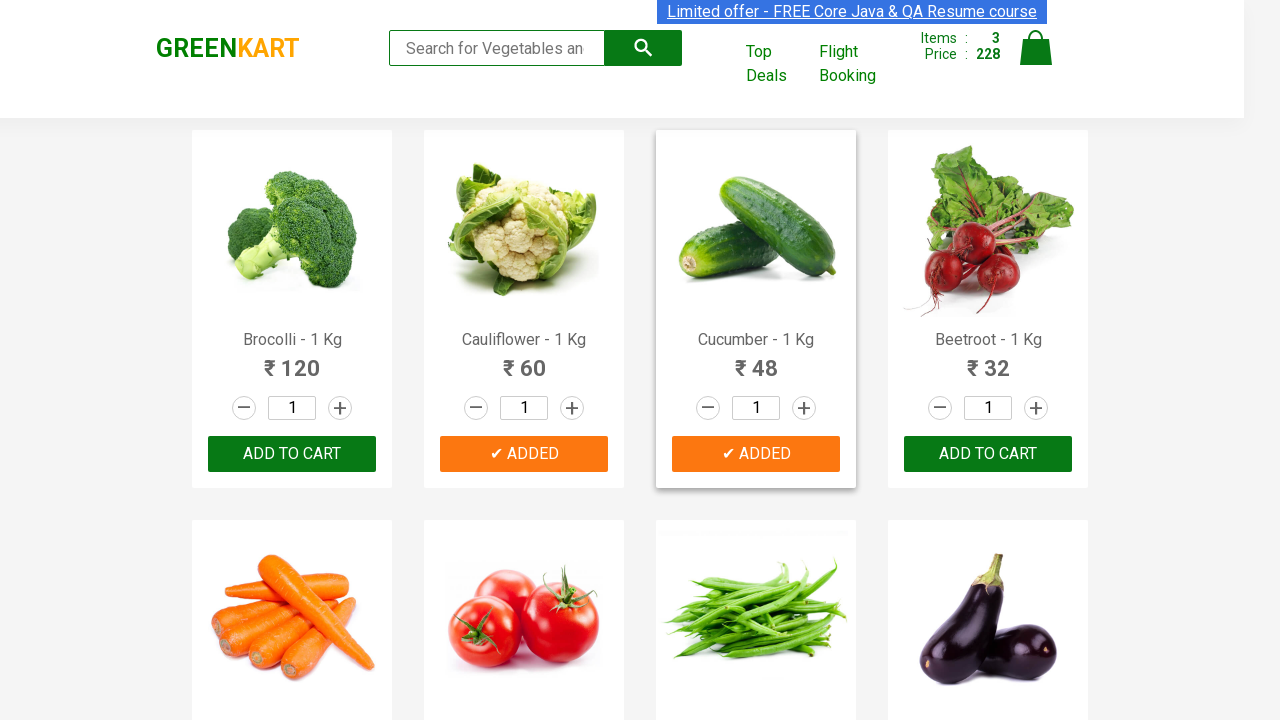